Tests search functionality on 1800flowers.com by searching for "Roses" and verifying the results page displays "Roses Delivery"

Starting URL: https://www.1800flowers.com/

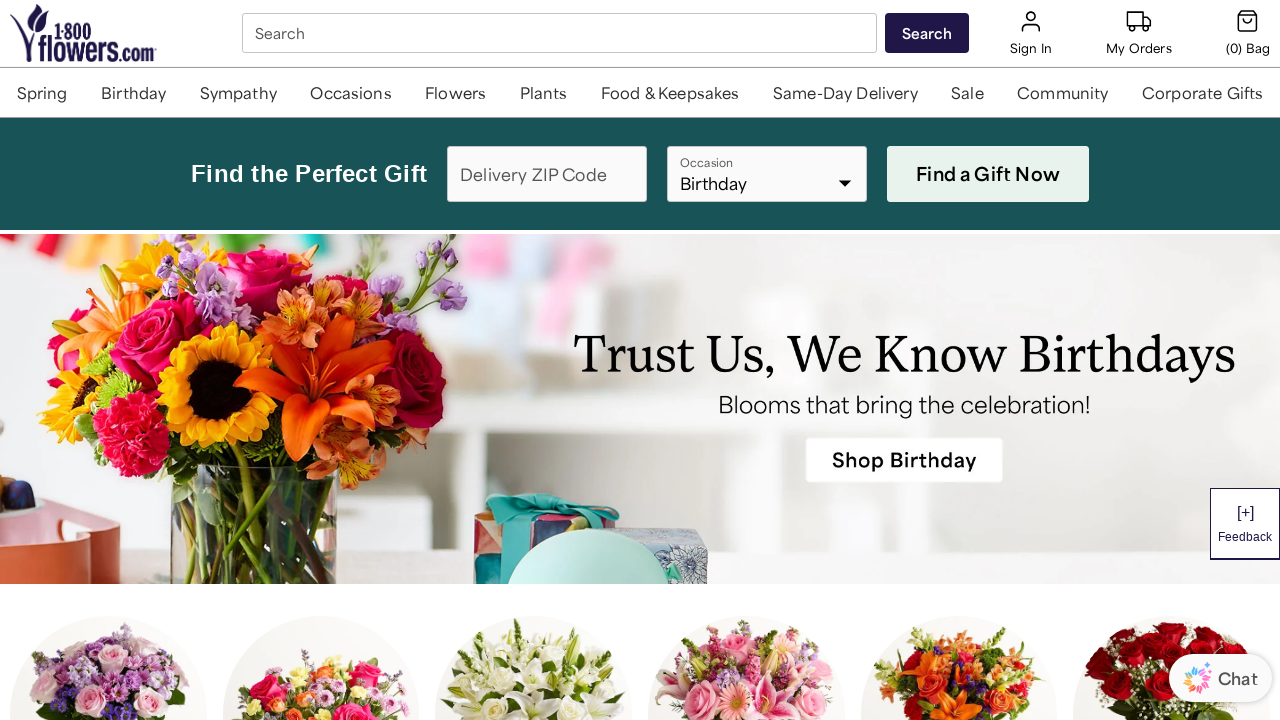

Search box became visible and clickable
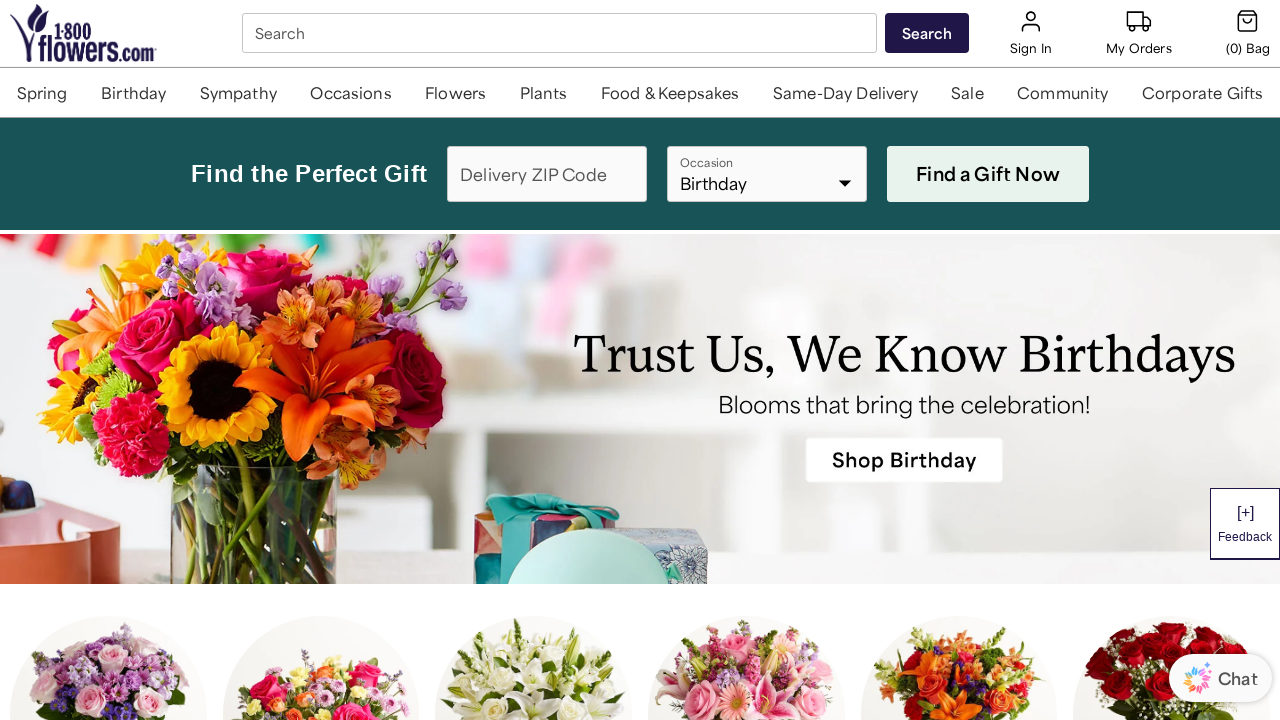

Filled search box with 'Roses' on #SearchBox_desktop
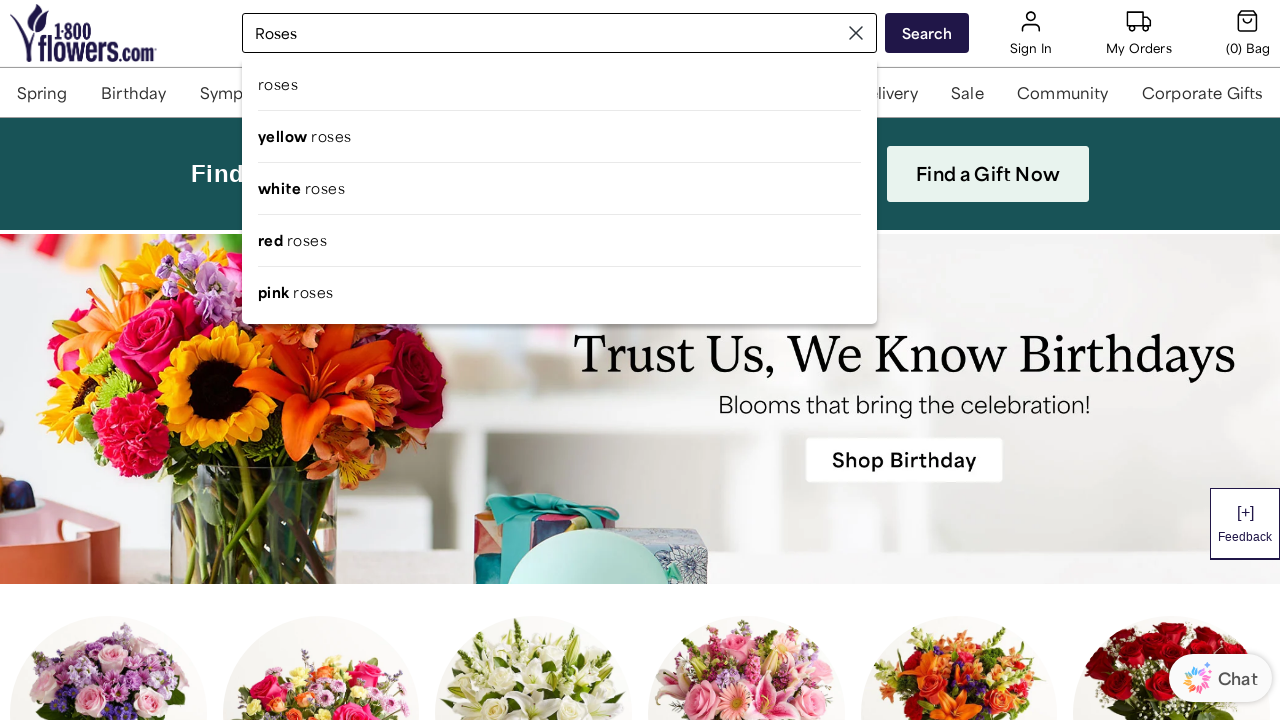

Clicked search button to search for Roses at (927, 33) on #btn-search
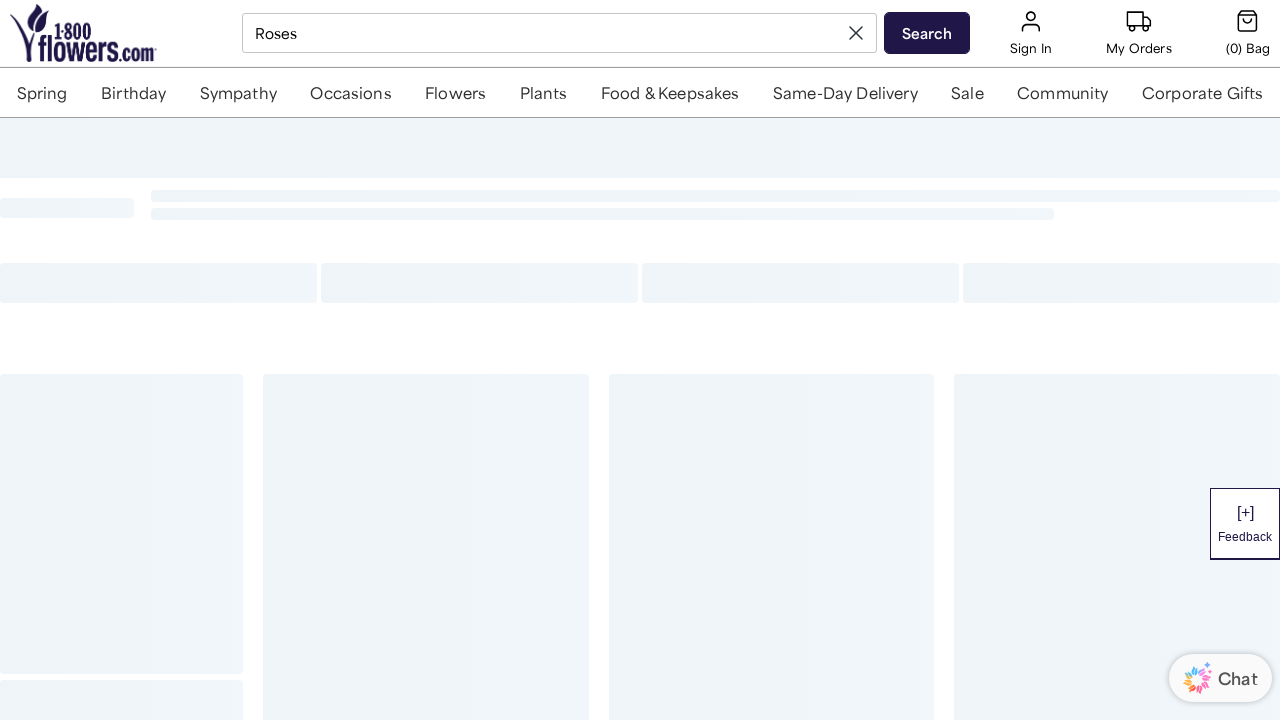

Results page loaded with heading displaying 'Roses Delivery'
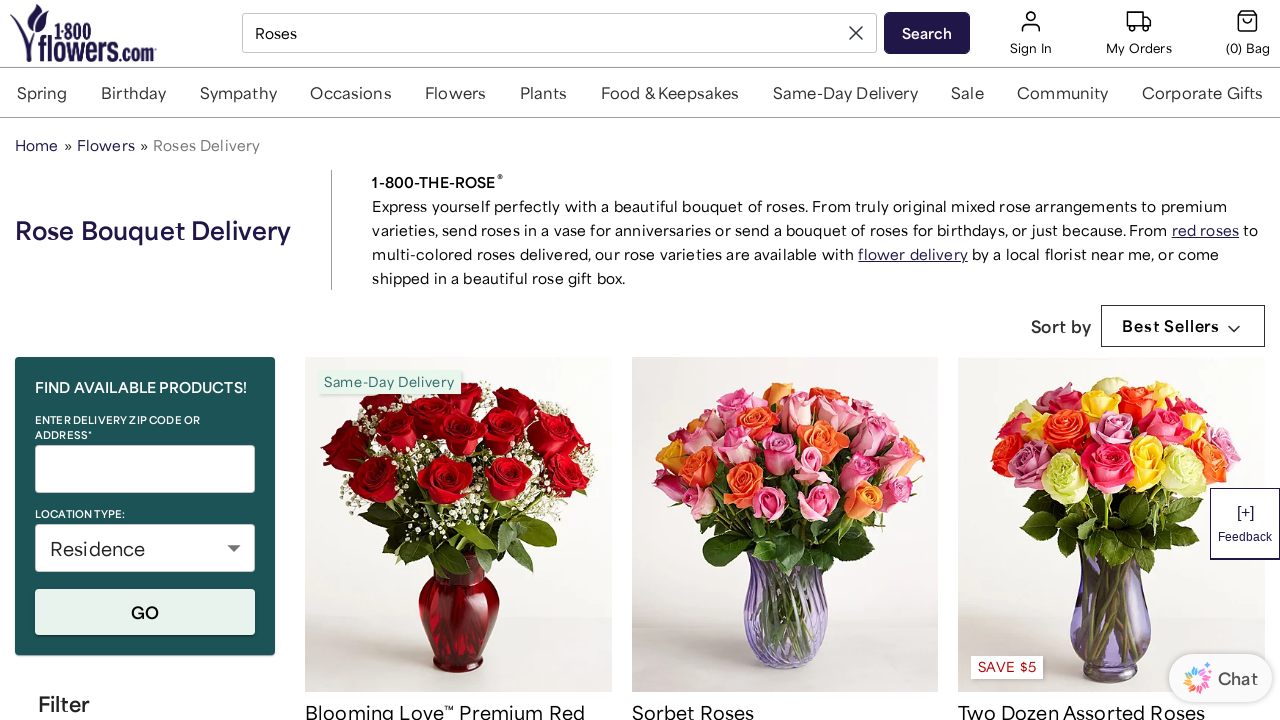

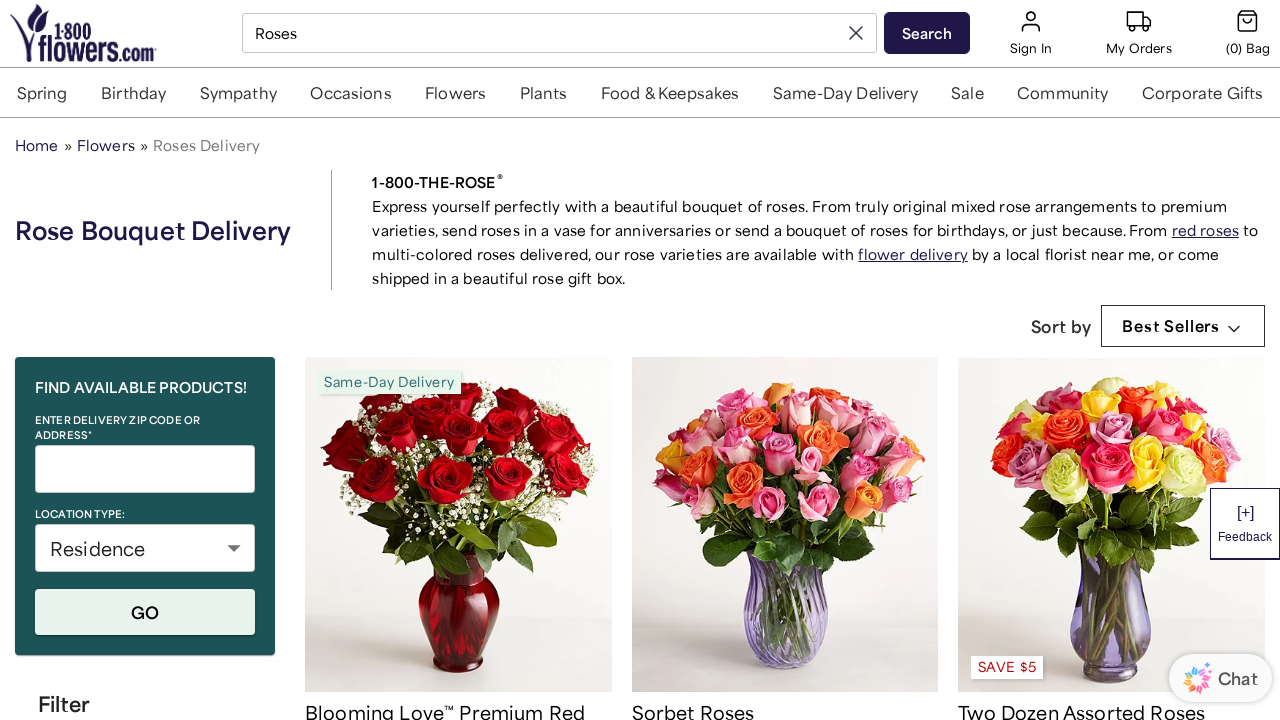